Tests alert handling by clicking a button to trigger an alert, reading its text, and accepting it

Starting URL: https://testpages.eviltester.com/styled/alerts/alert-test.html

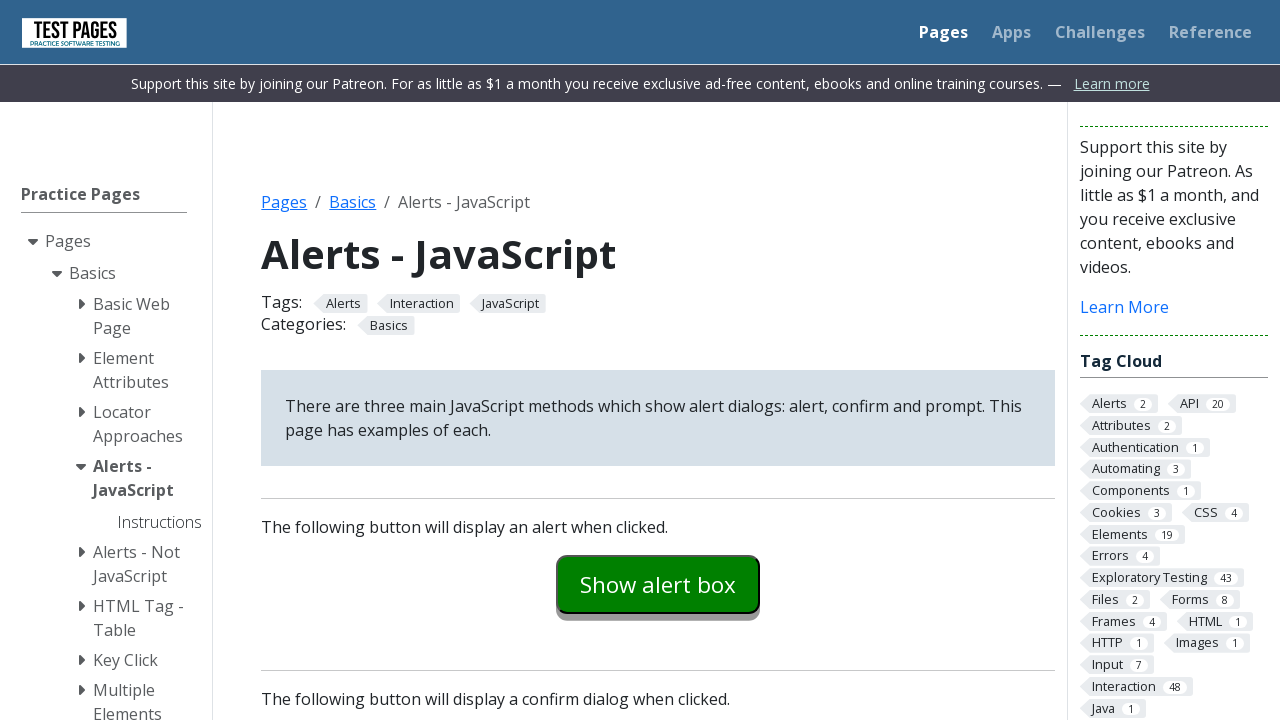

Navigated to alert test page
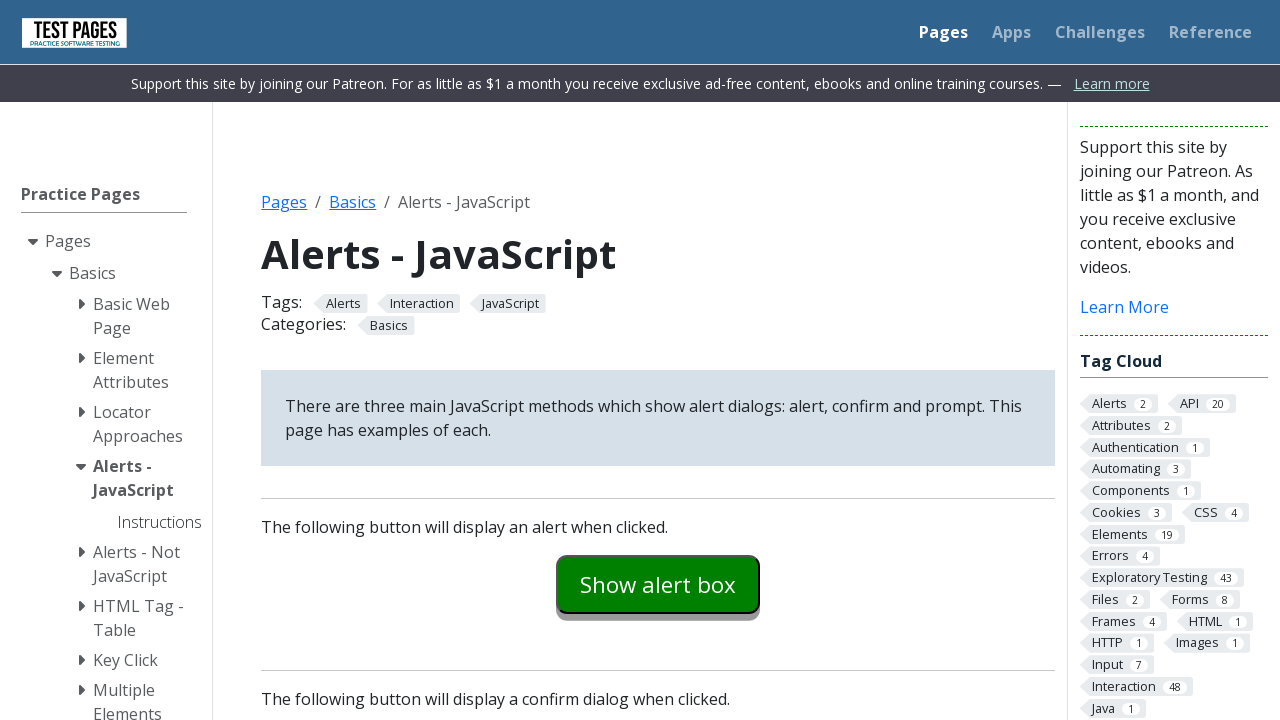

Clicked button to trigger alert at (658, 584) on #alertexamples
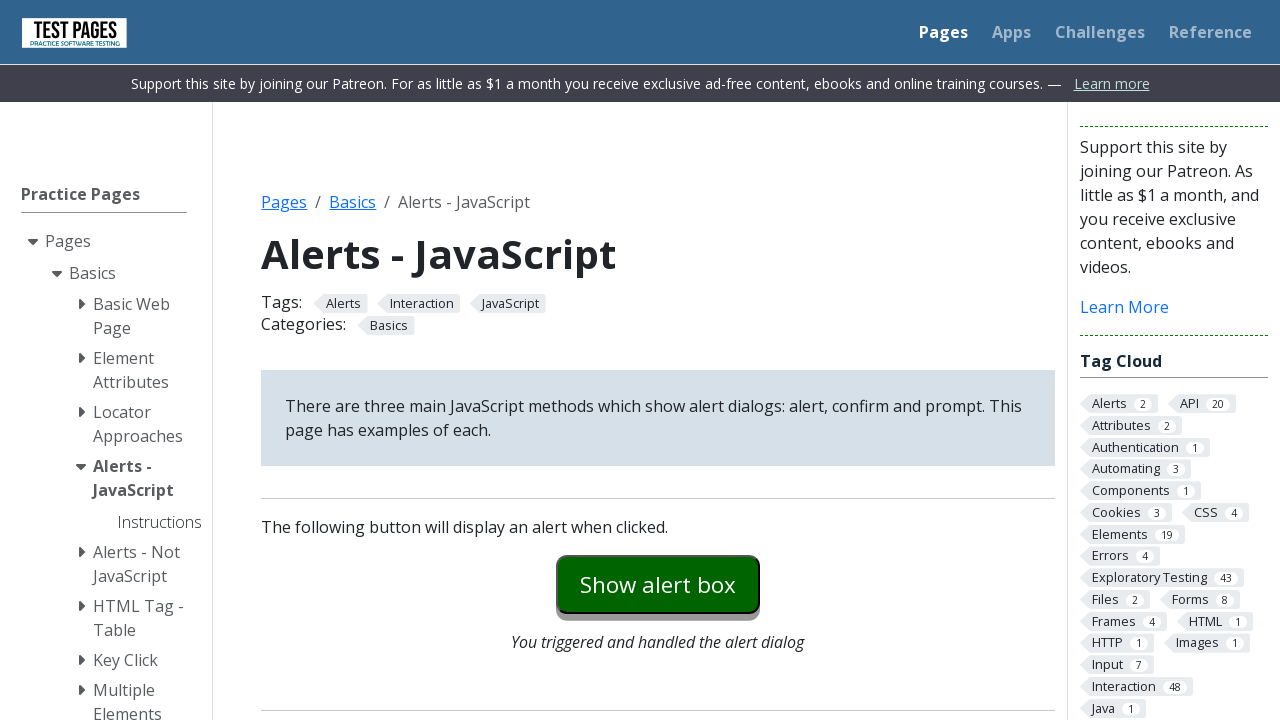

Alert dialog accepted
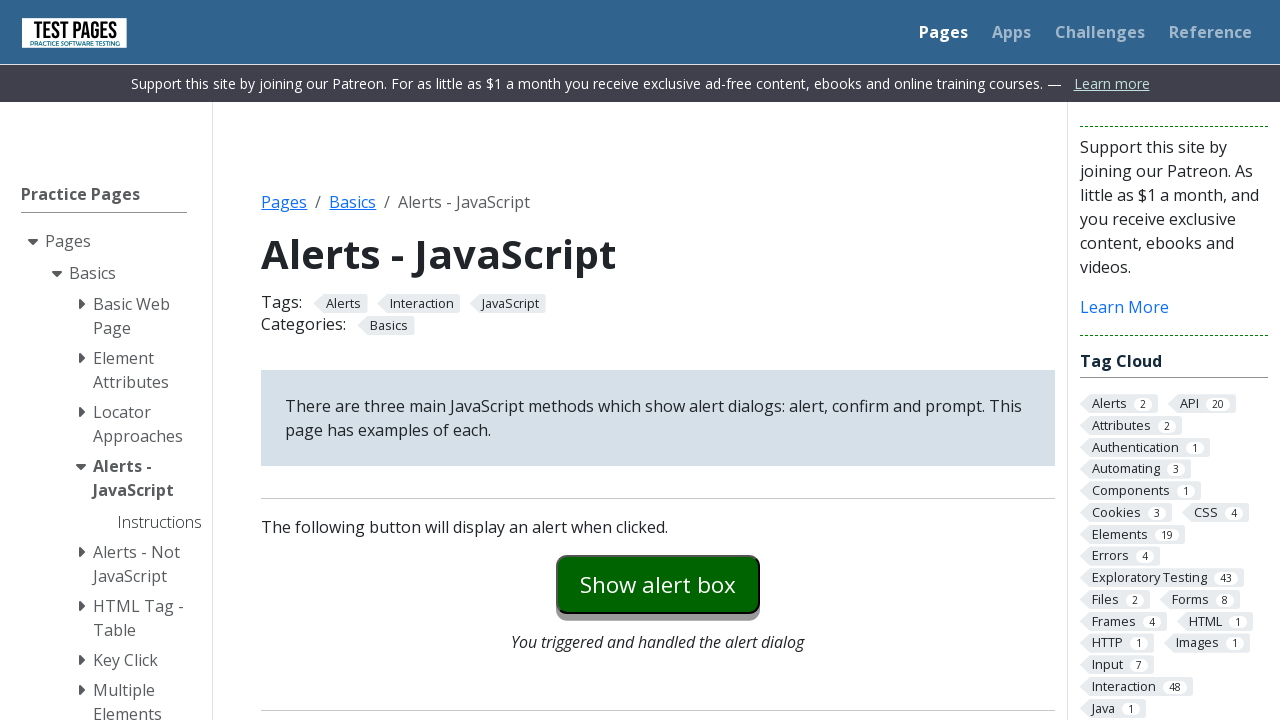

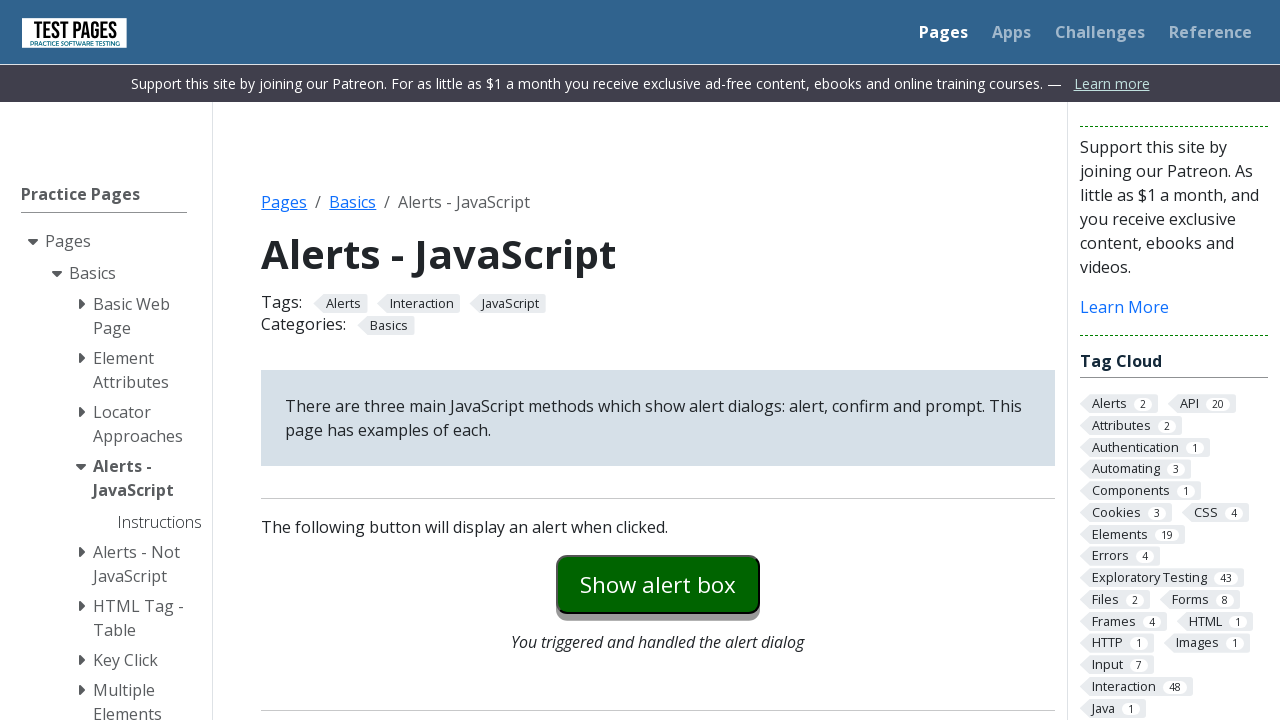